Tests the e-commerce cart functionality by viewing a product, increasing its quantity to 4, adding it to cart, and verifying the correct quantity appears in the cart page

Starting URL: http://automationexercise.com

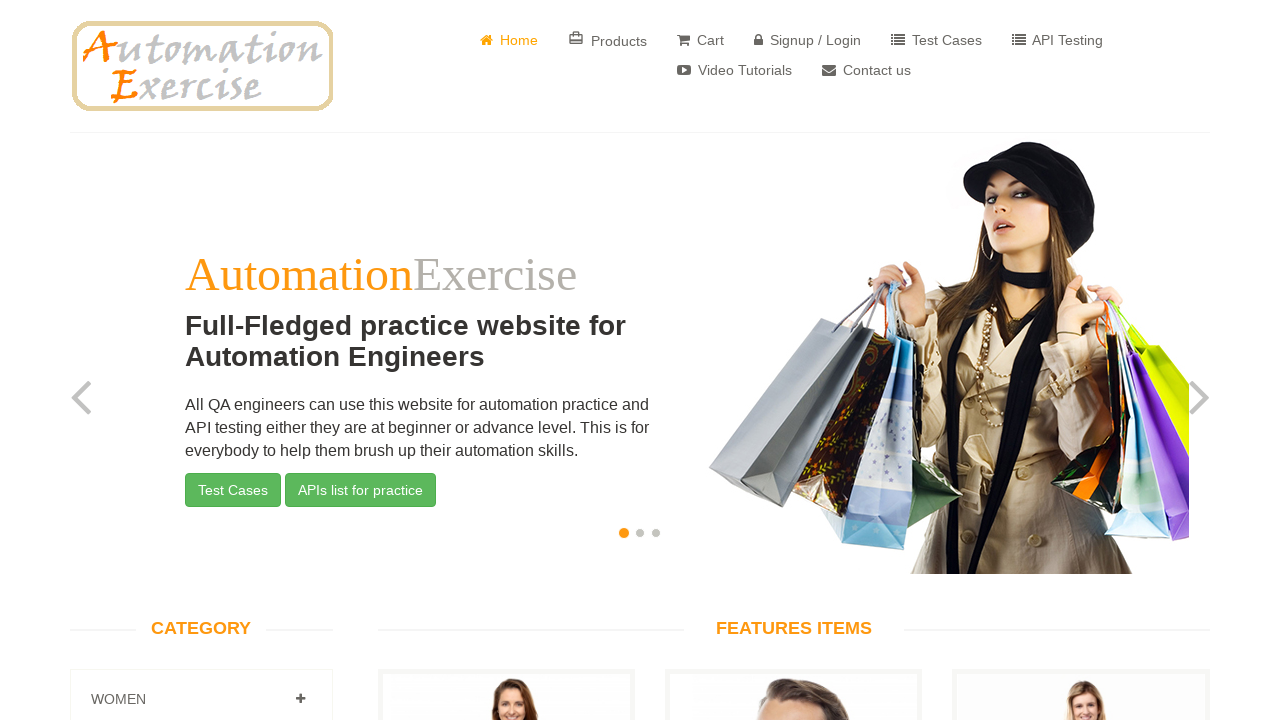

Clicked 'View Product' link for product ID 4 at (506, 360) on a[href='/product_details/4']
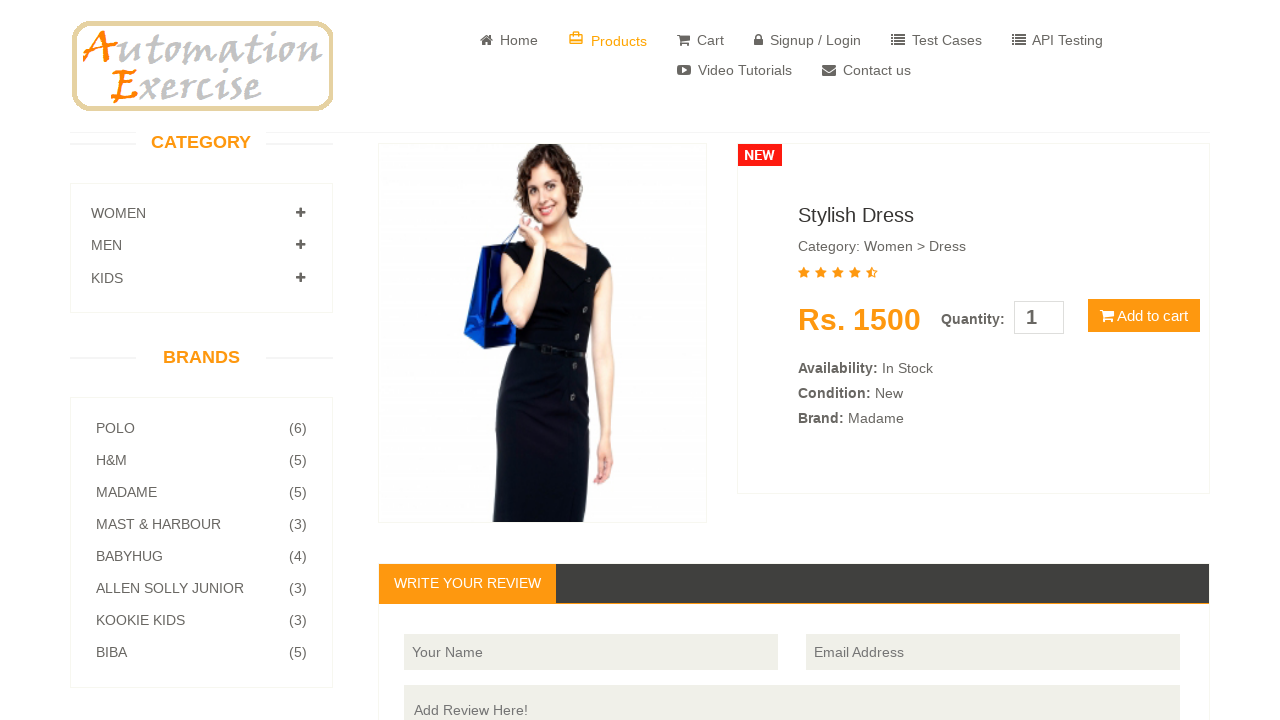

Product details page loaded
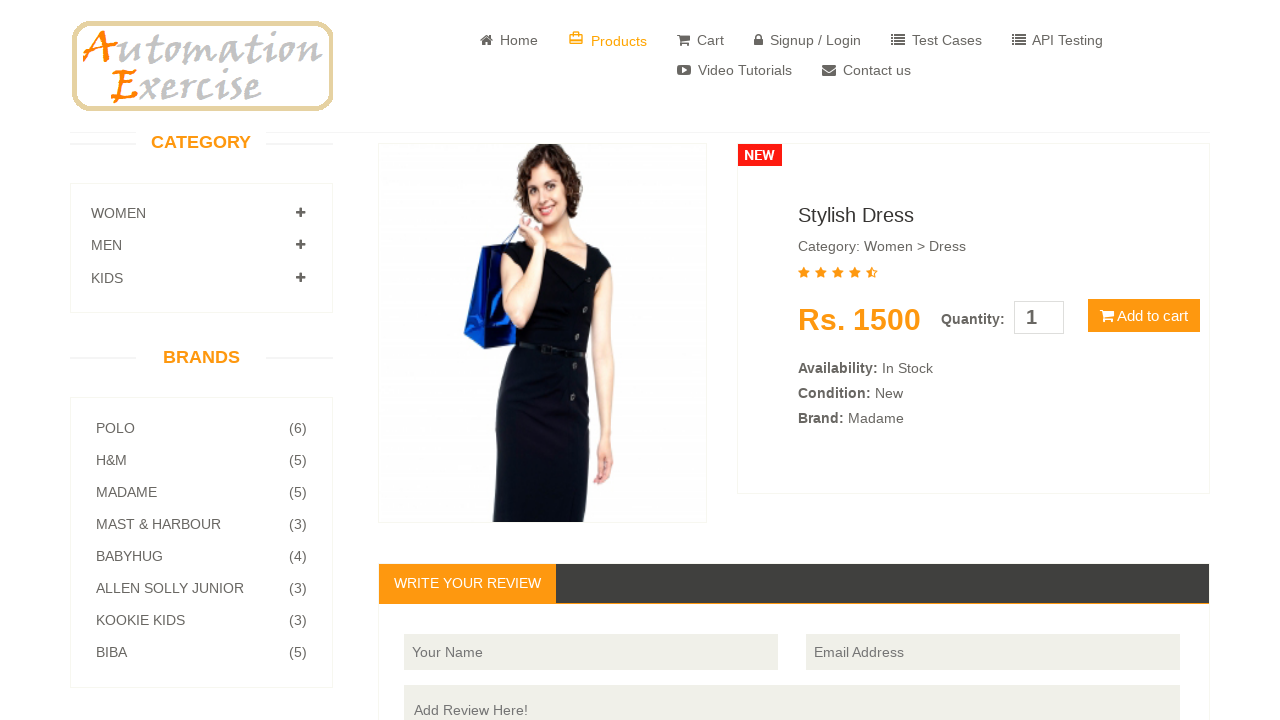

Cleared quantity field on #quantity
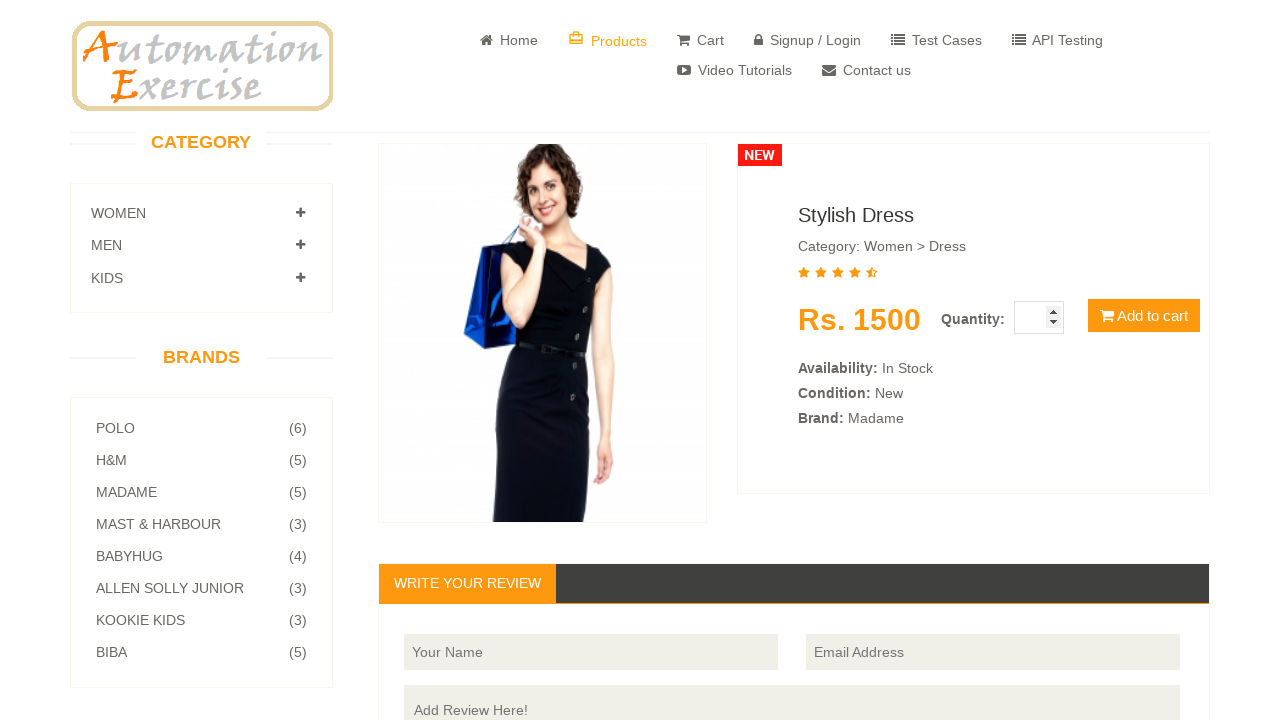

Set product quantity to 4 on #quantity
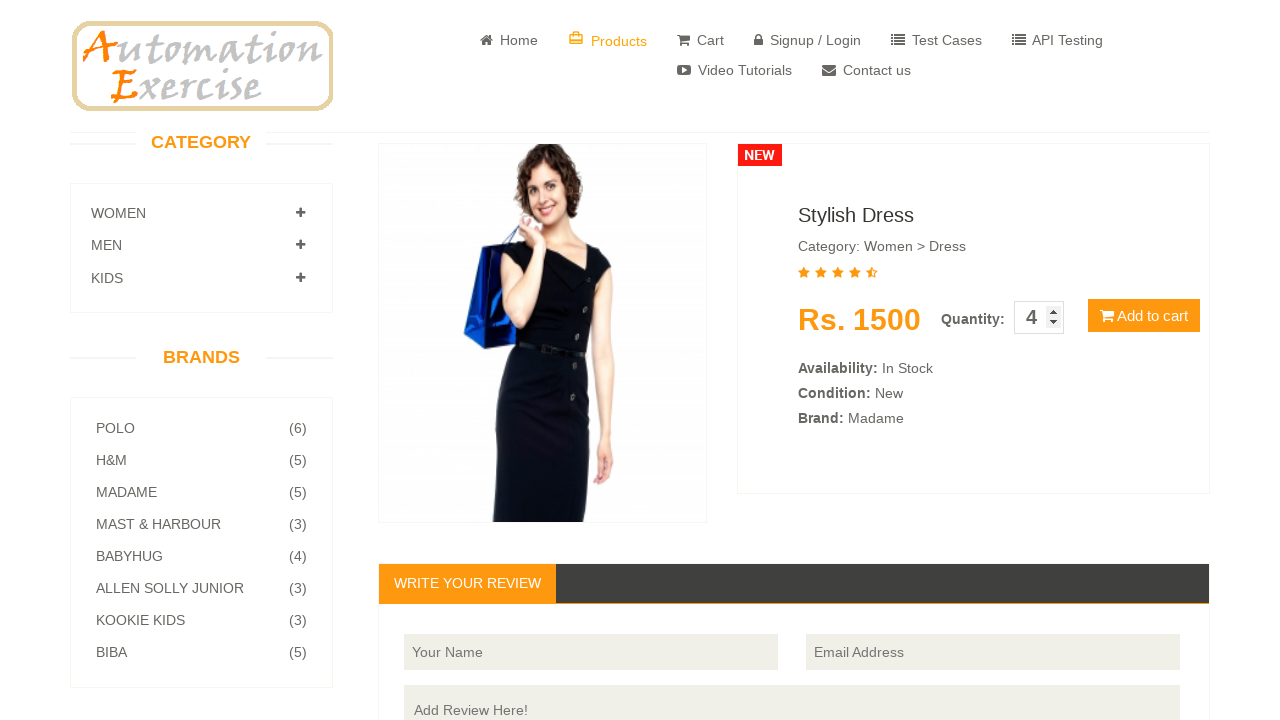

Clicked 'Add to cart' button at (1144, 316) on button.btn.btn-default.cart
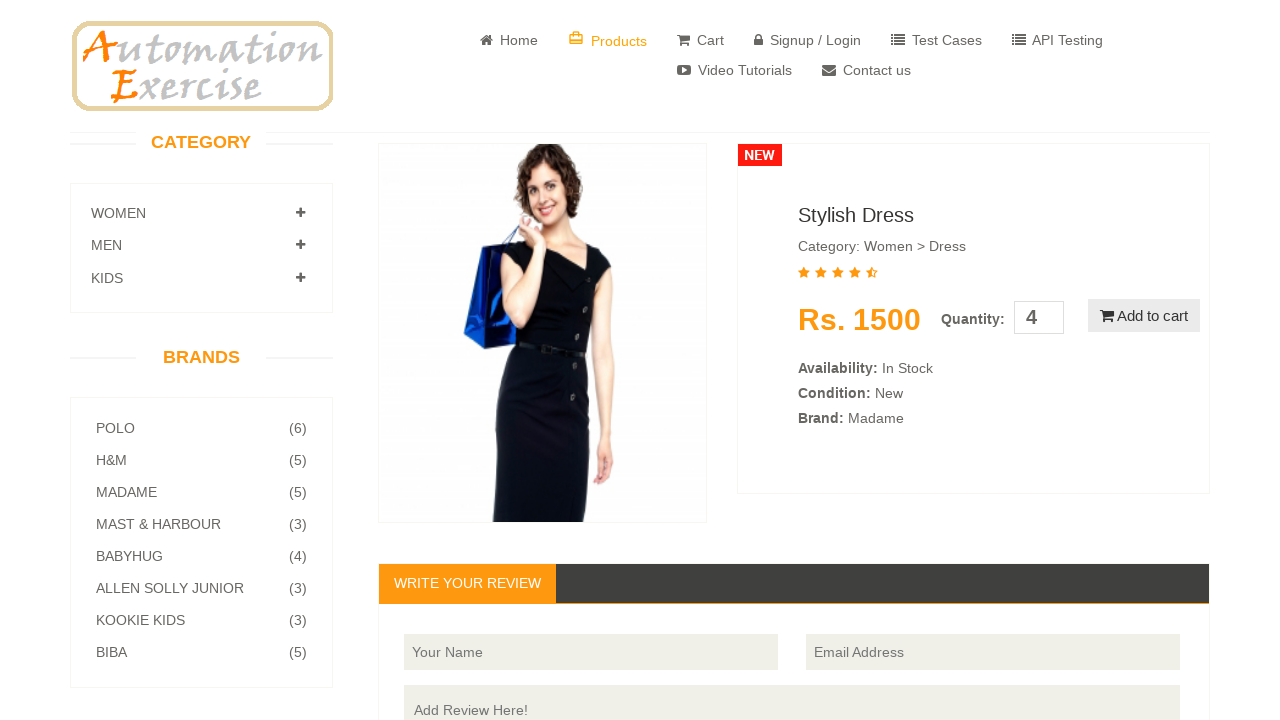

Clicked 'View Cart' button at (640, 242) on text='View Cart'
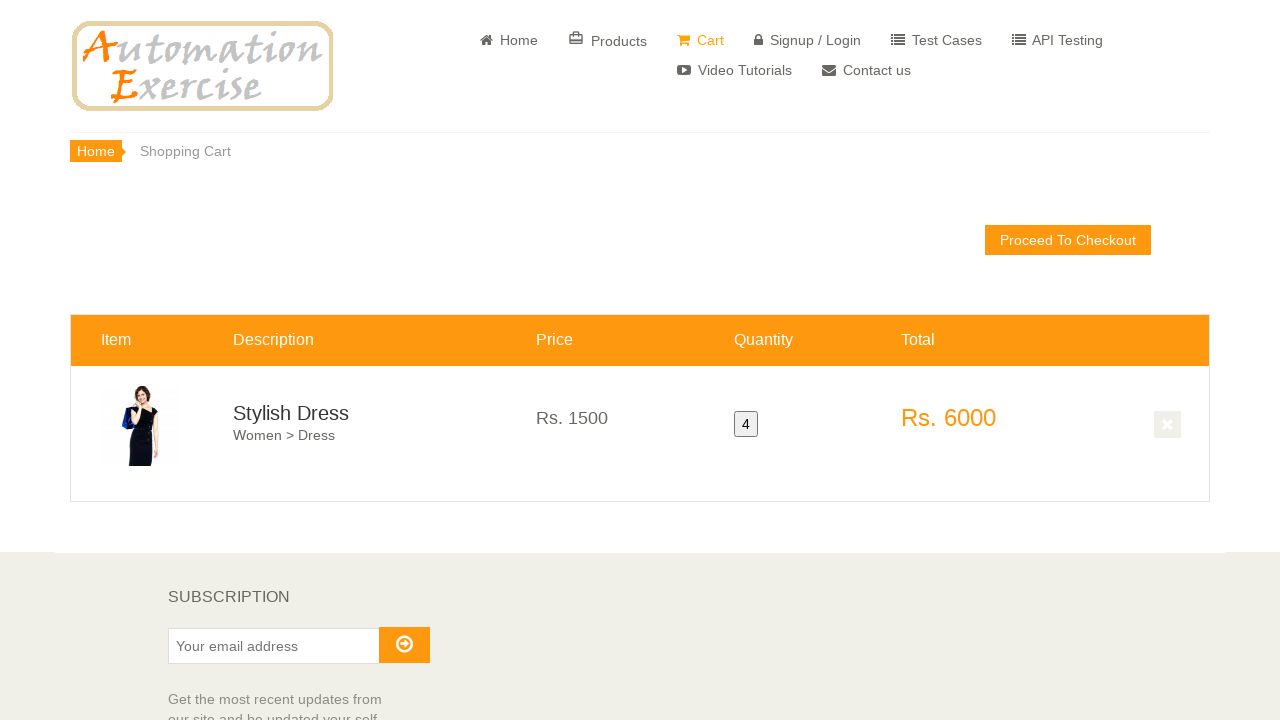

Product 'Stylish Dress' found in cart
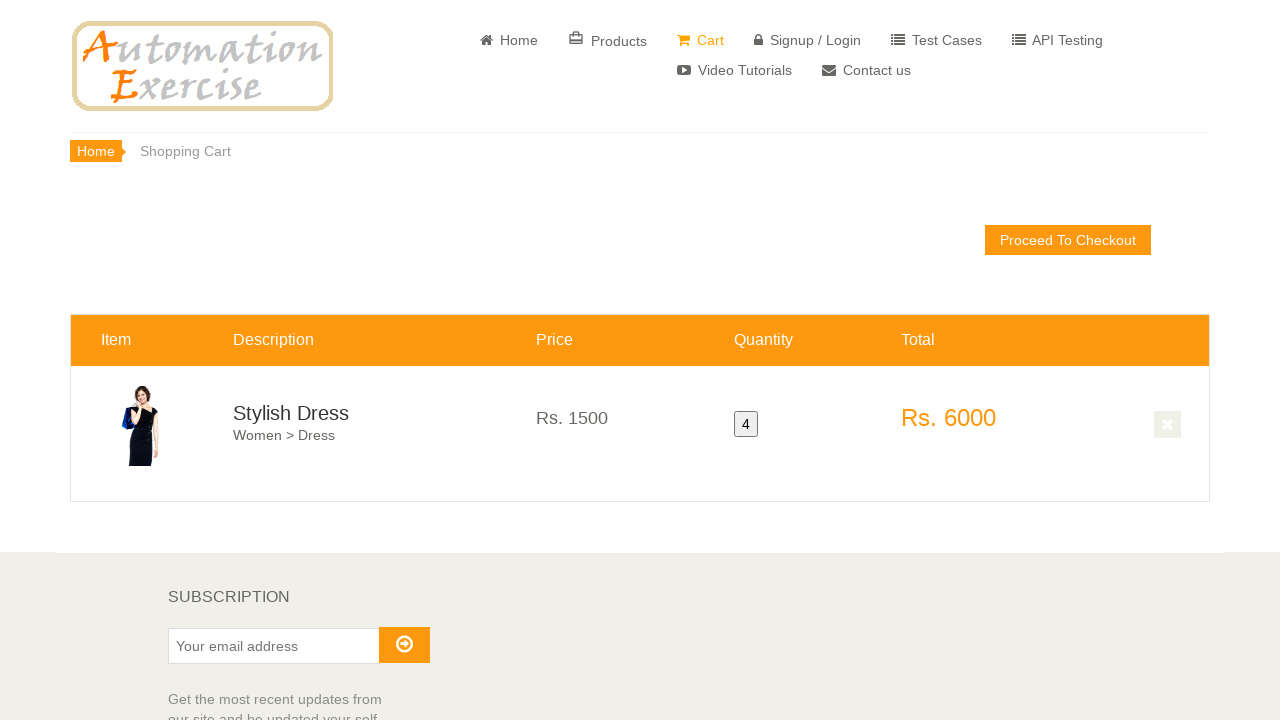

Verified product quantity is 4 in cart
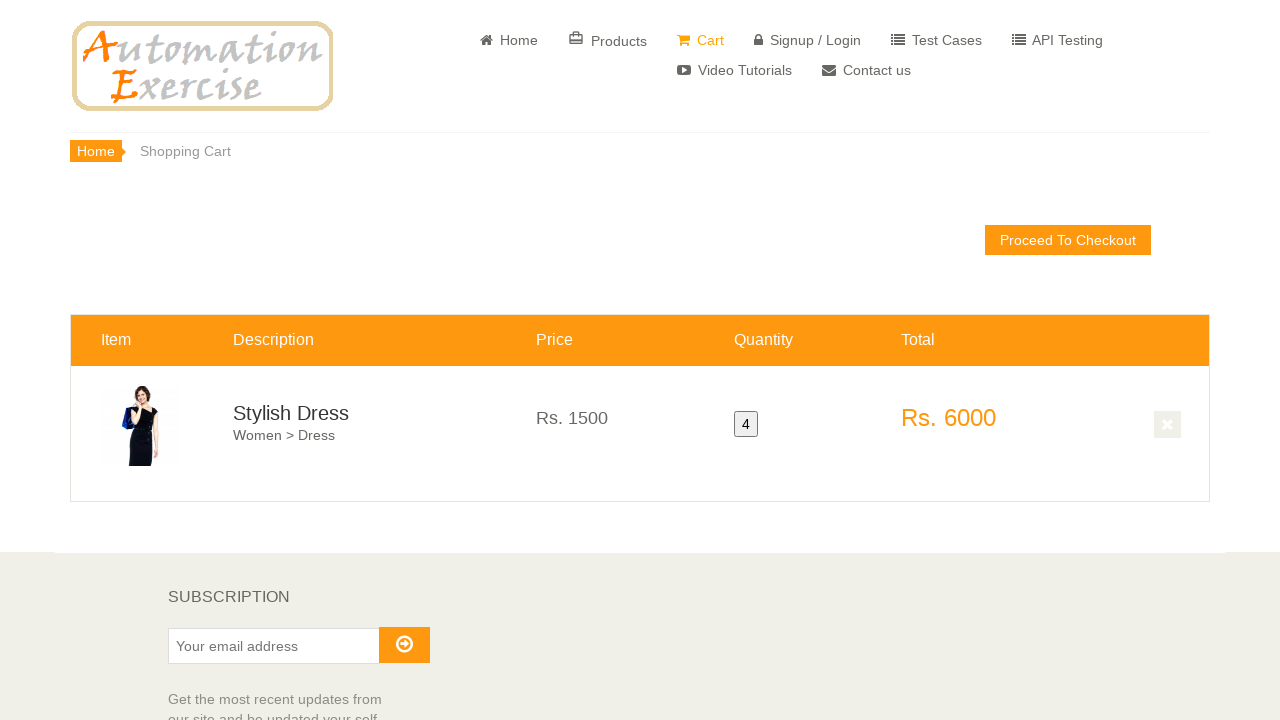

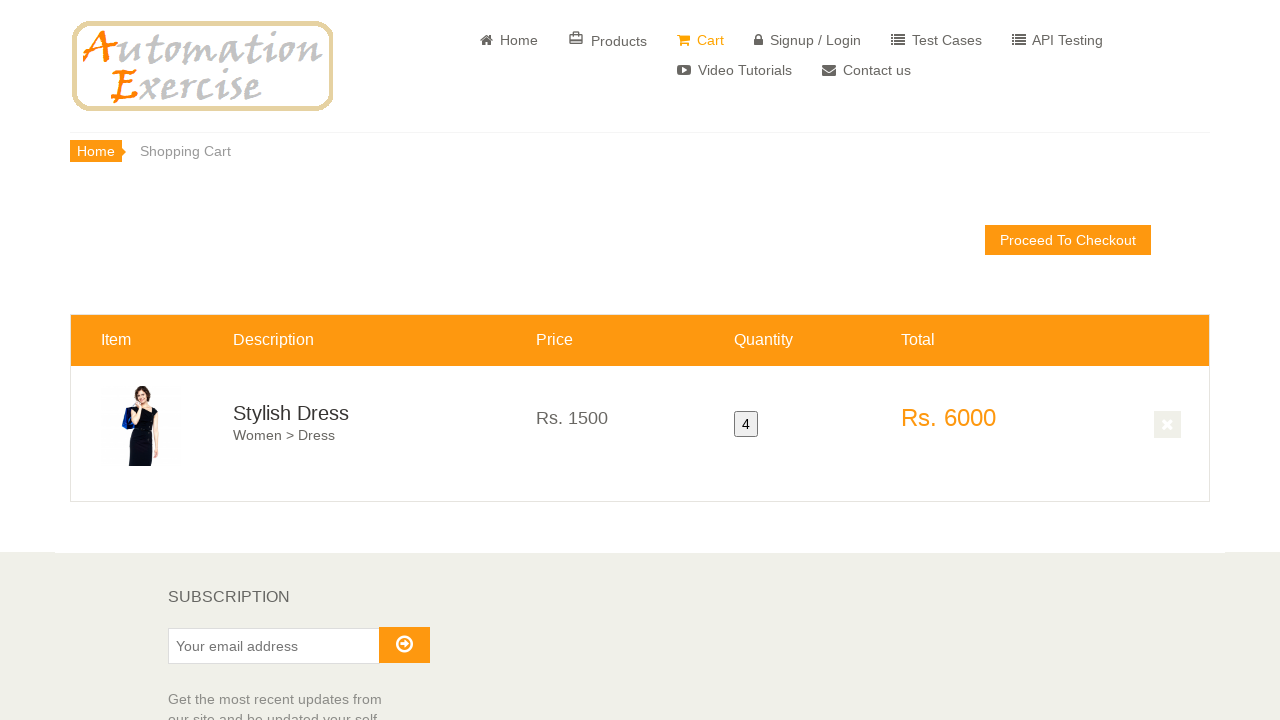